Tests window handling functionality by opening a new window, switching between windows, and verifying content in each window

Starting URL: https://the-internet.herokuapp.com/

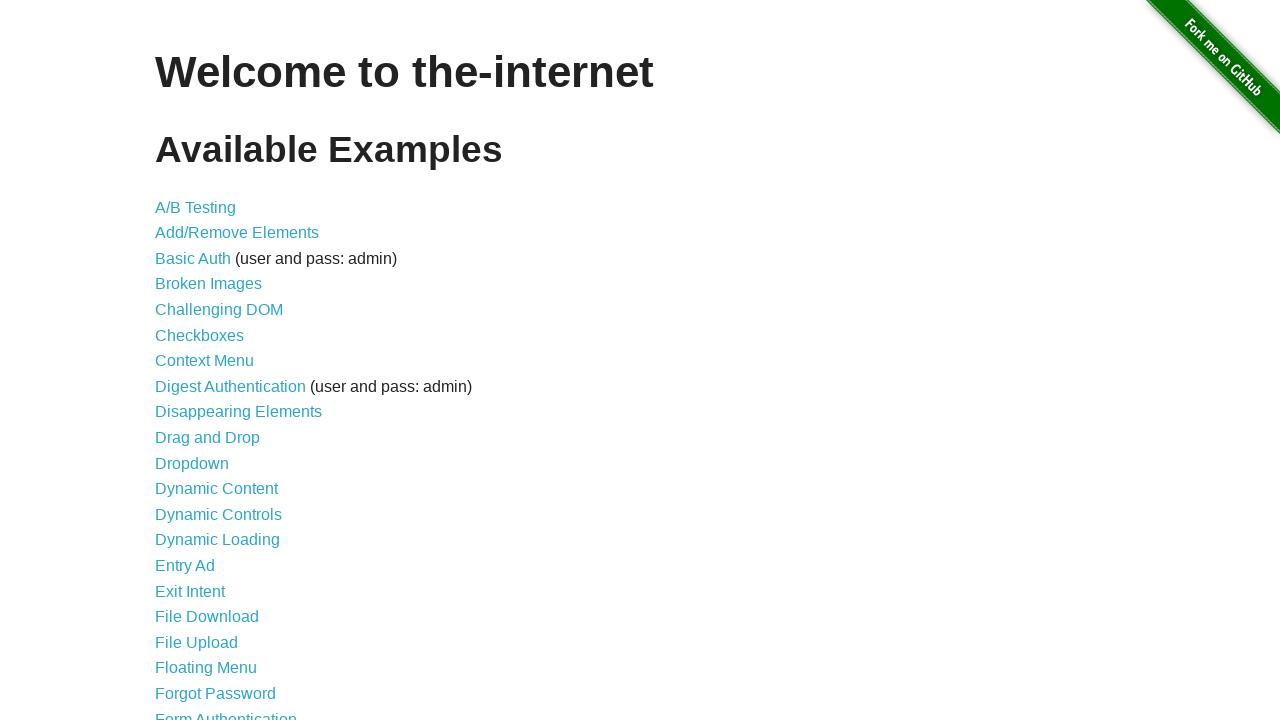

Clicked on Multiple Windows link at (218, 369) on text=Multiple Windows
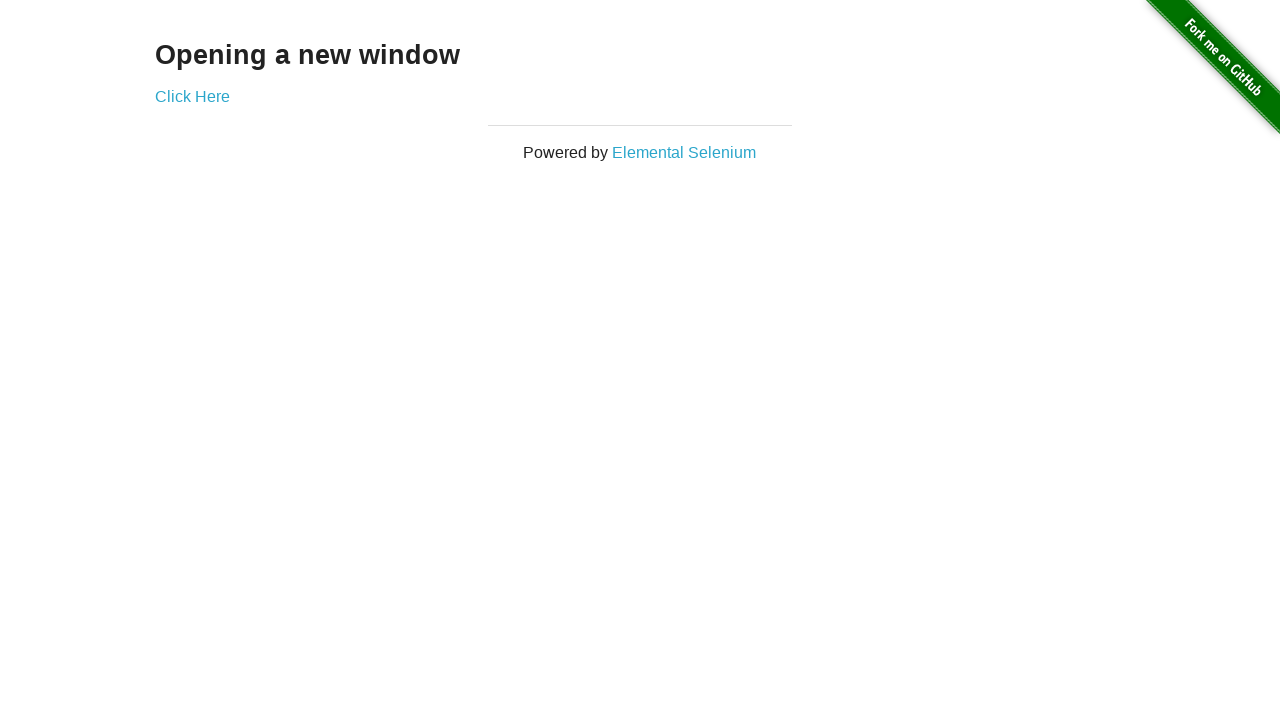

Clicked link to open new window and captured new page at (192, 96) on a[href='/windows/new']
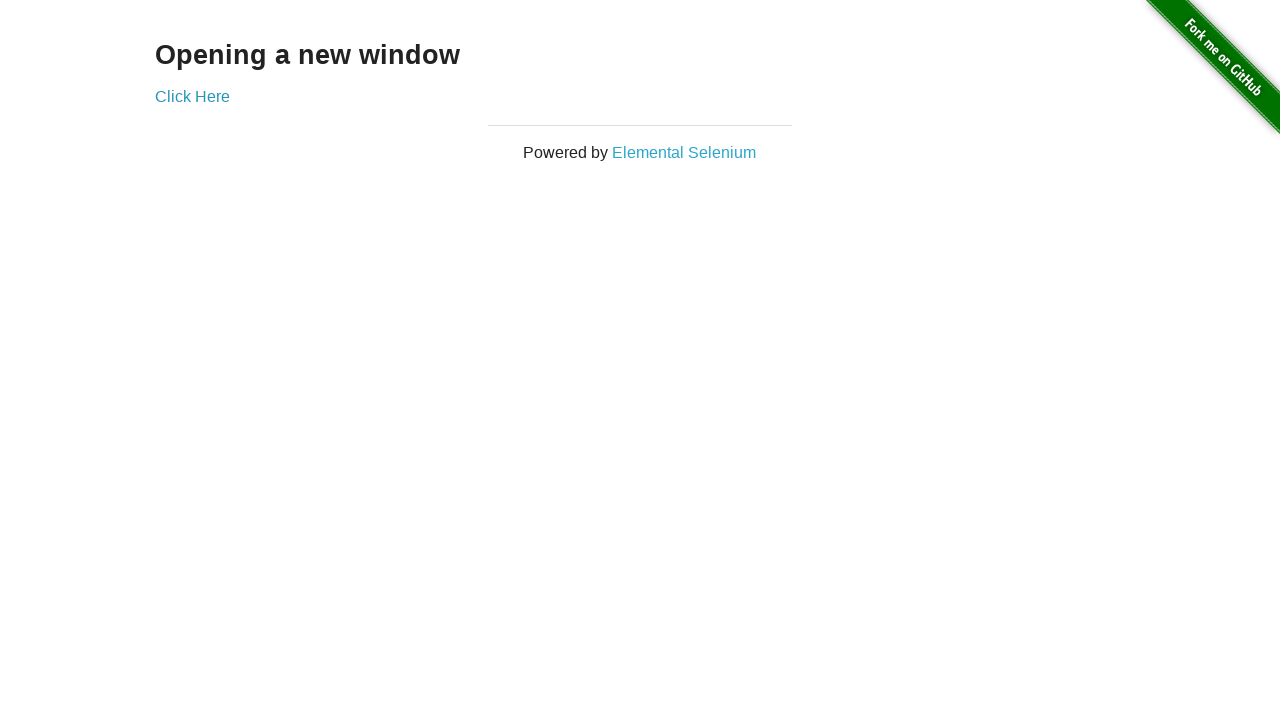

Retrieved text from new window: New Window
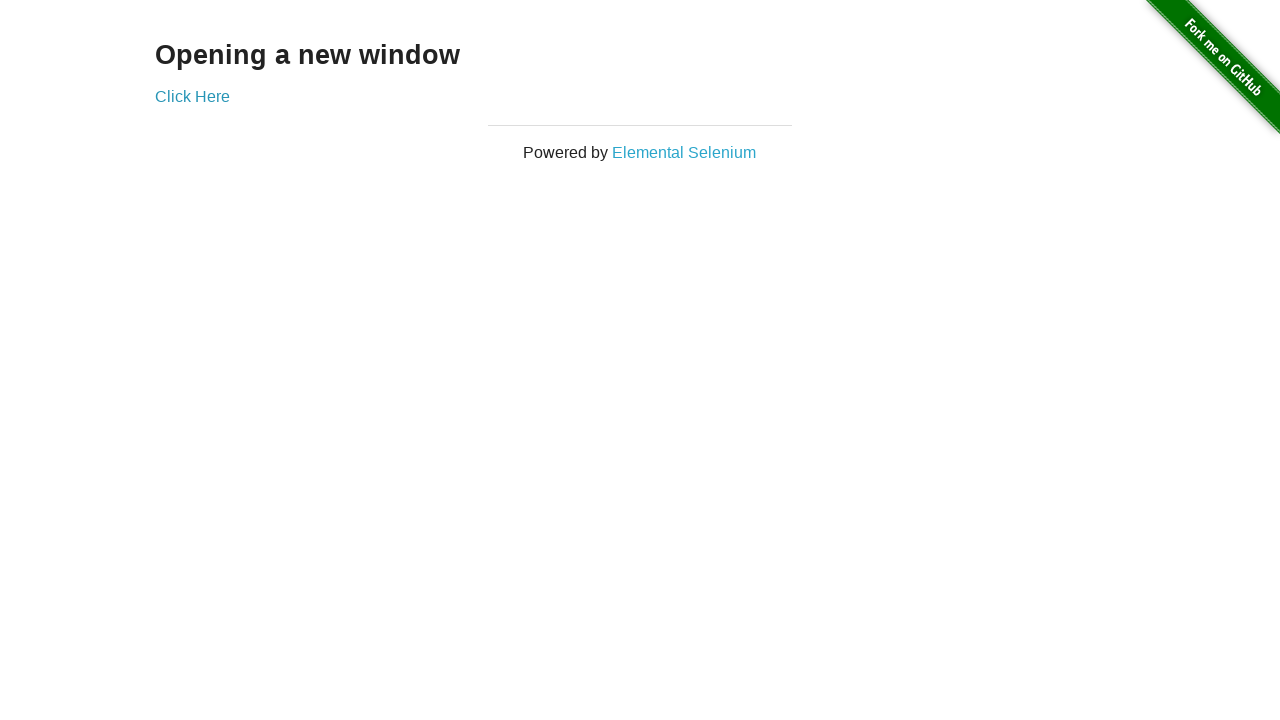

Retrieved text from original window: Opening a new window
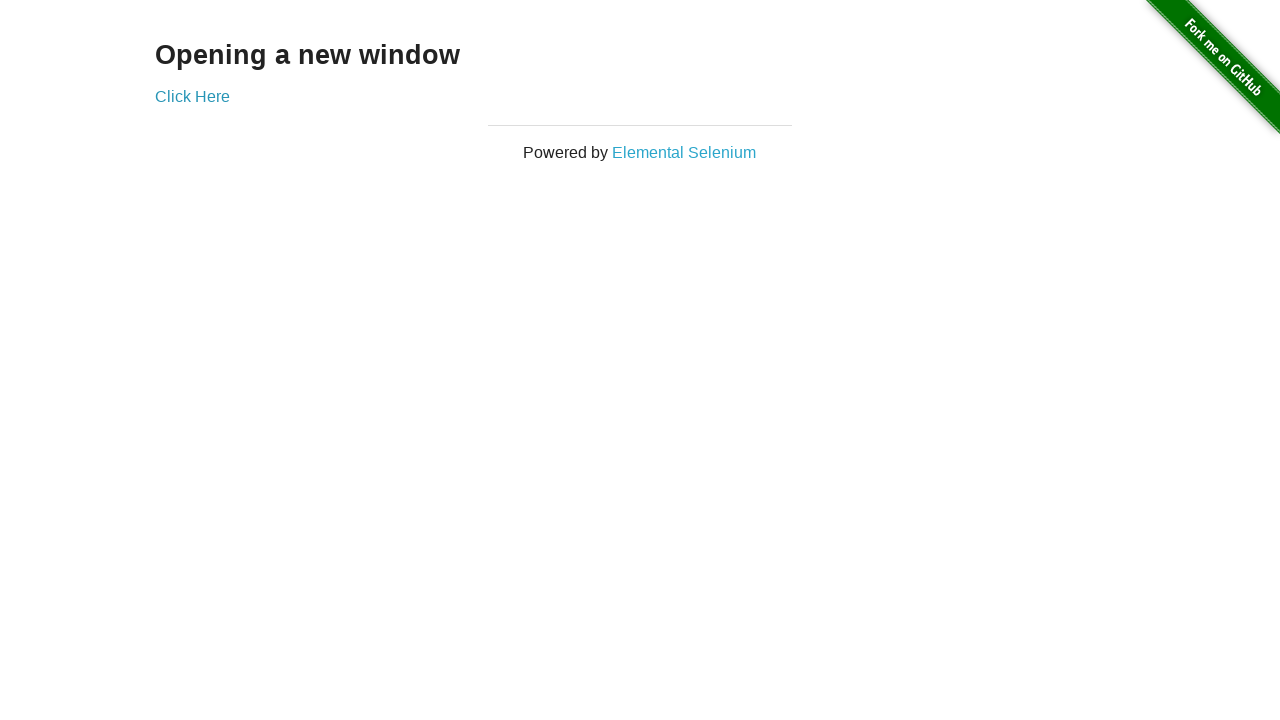

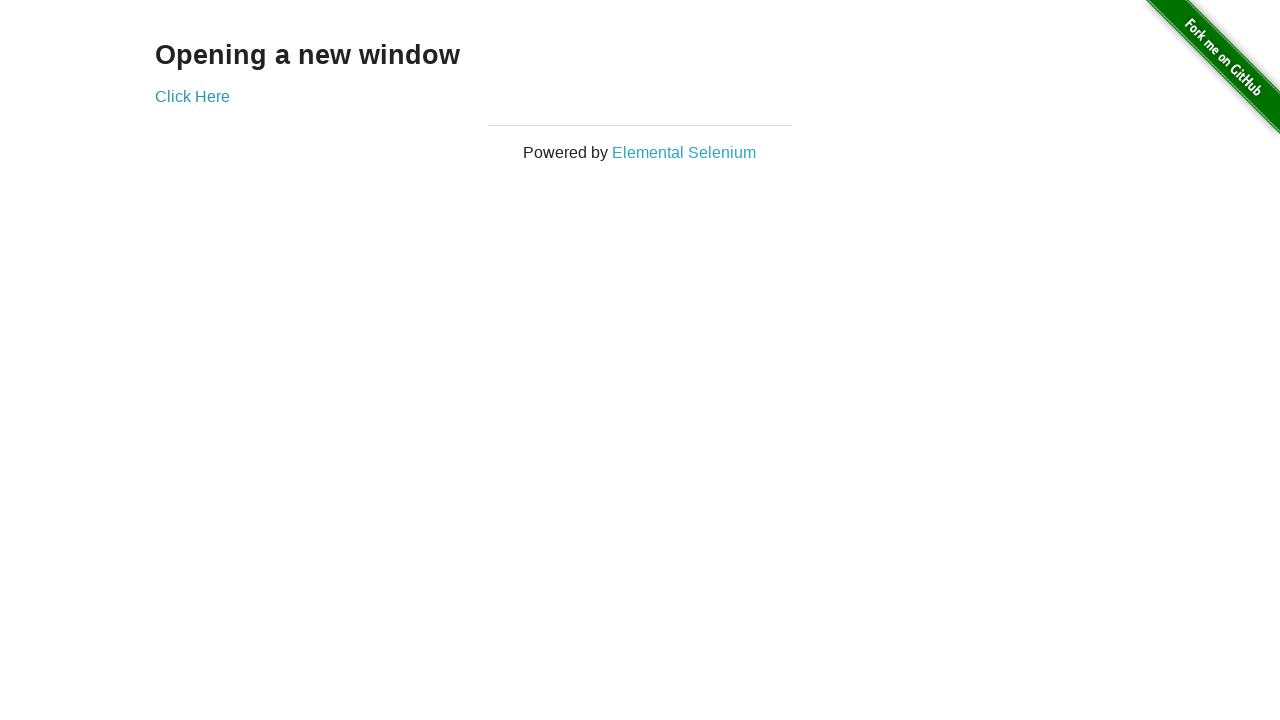